Tests a simple form that adds two numbers together by entering values in two input fields, clicking the sum button, and verifying the result is displayed correctly.

Starting URL: https://www.lambdatest.com/selenium-playground/simple-form-demo

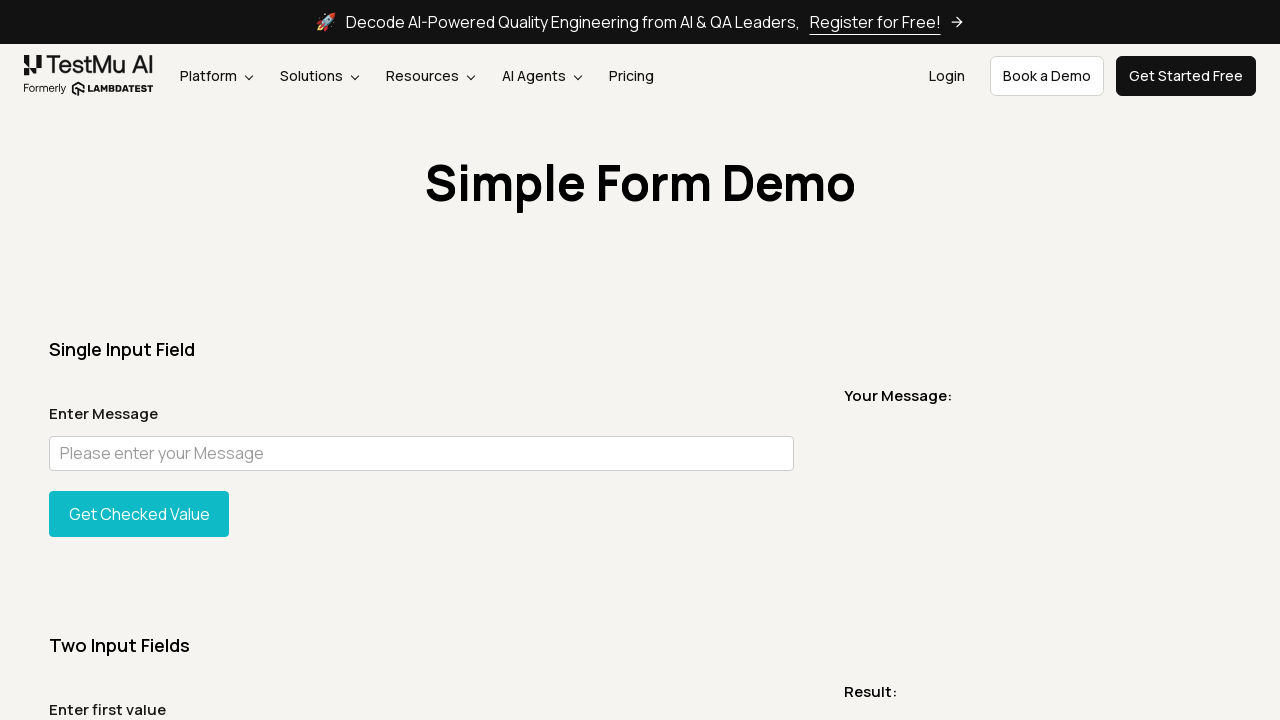

Entered '7' in the first number field (sum1) on #sum1
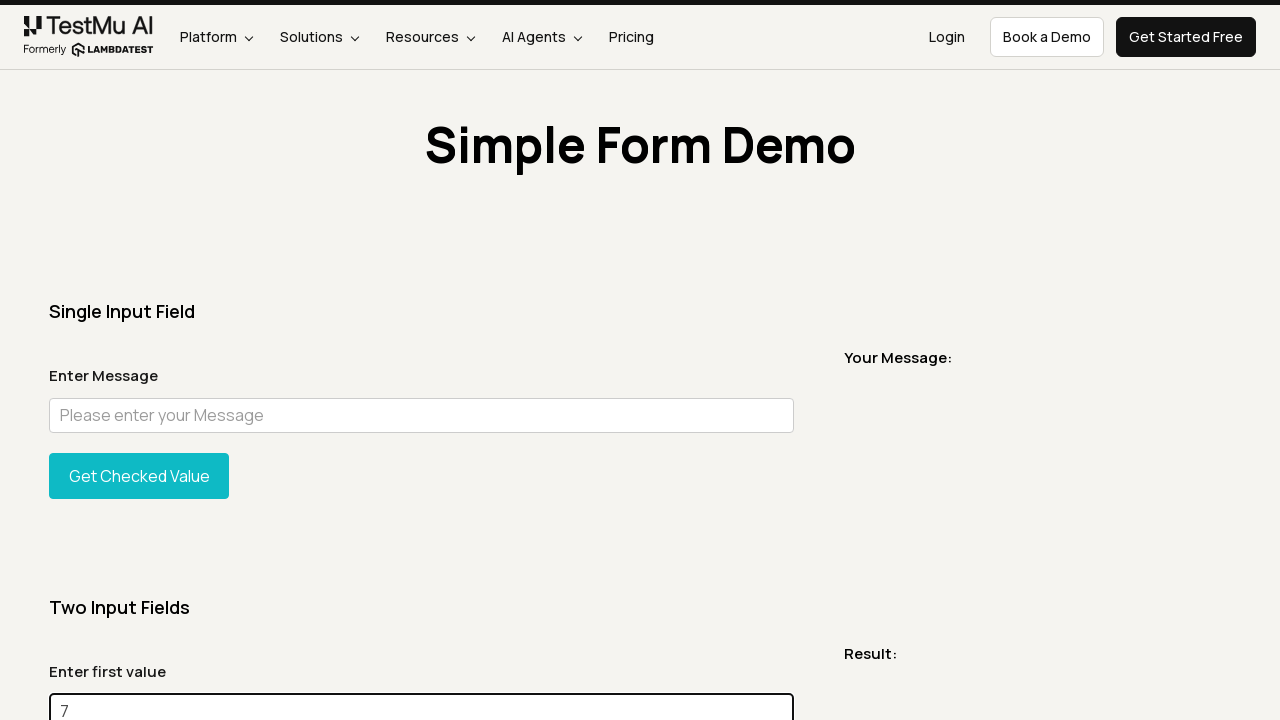

Entered '13' in the second number field (sum2) on #sum2
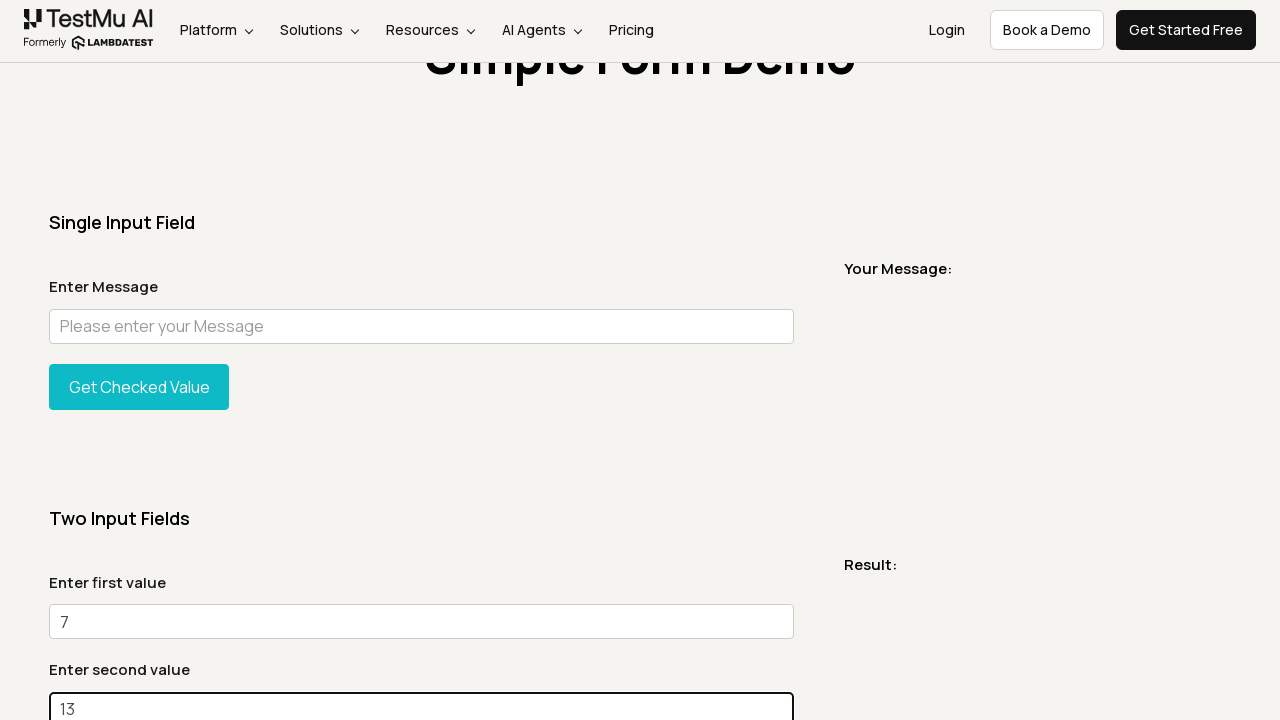

Clicked the Sum button to add the two numbers at (139, 360) on #gettotal > button
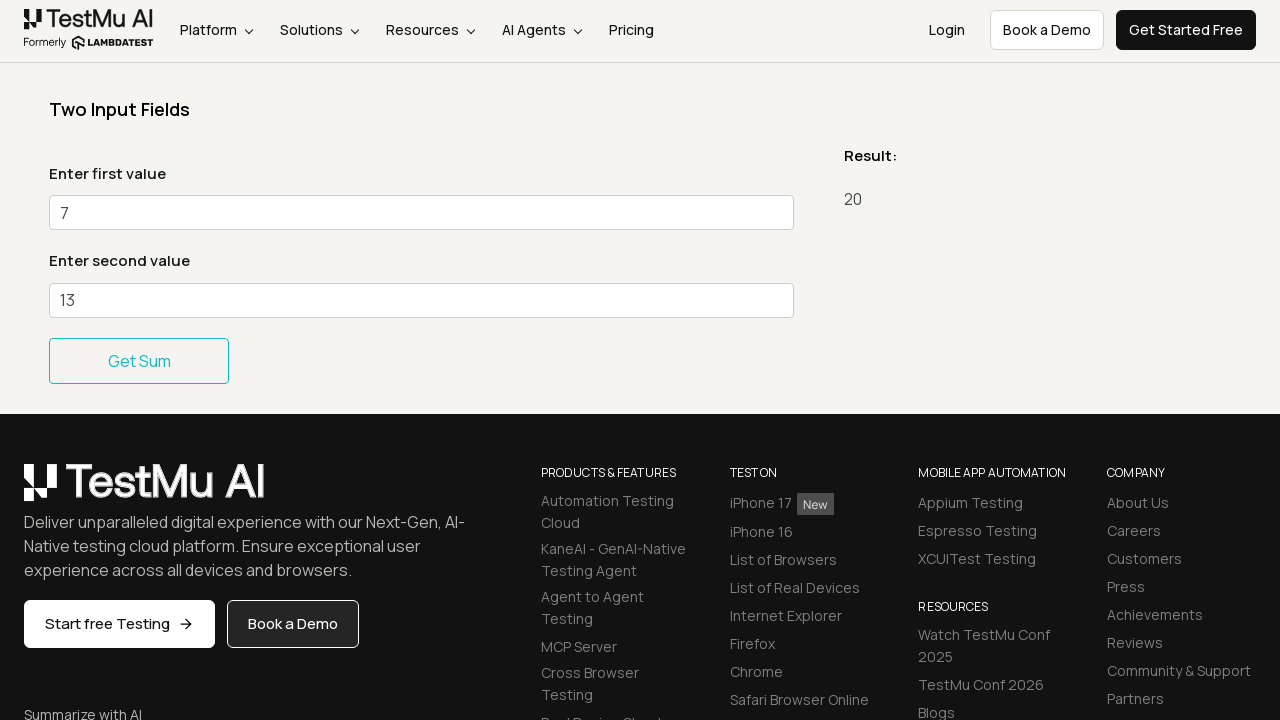

Result message appeared displaying the sum of 7 + 13
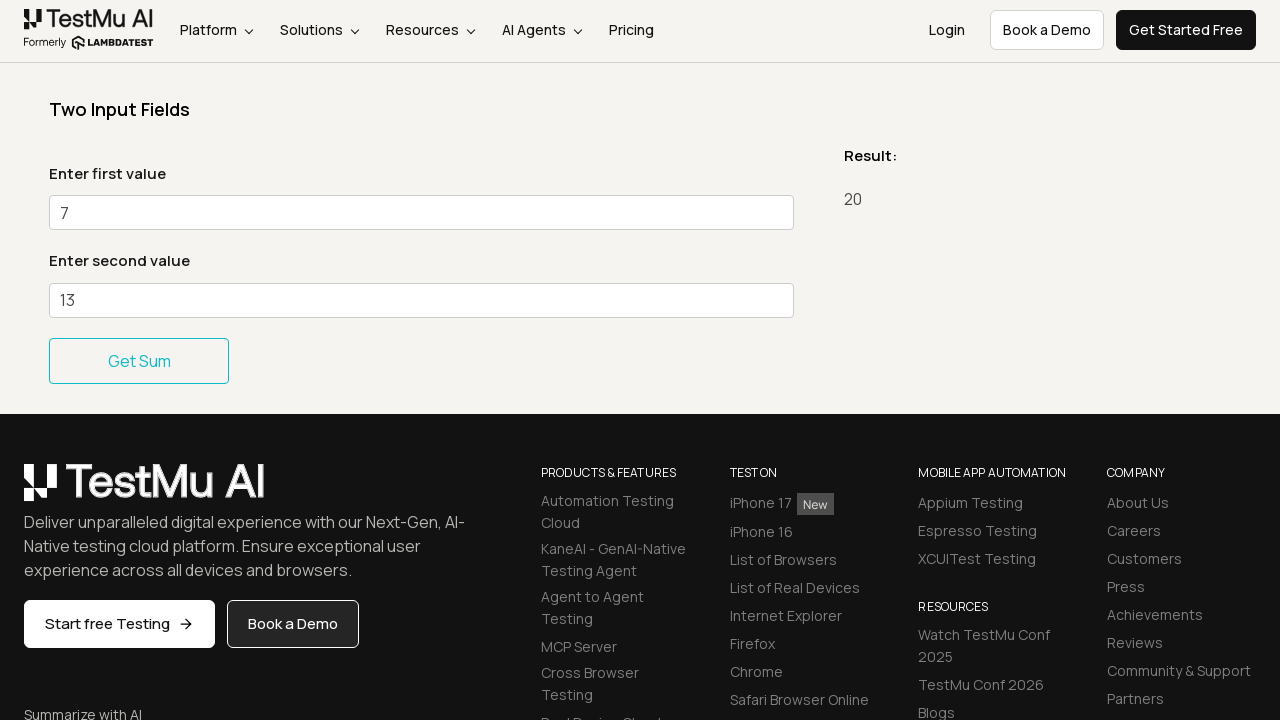

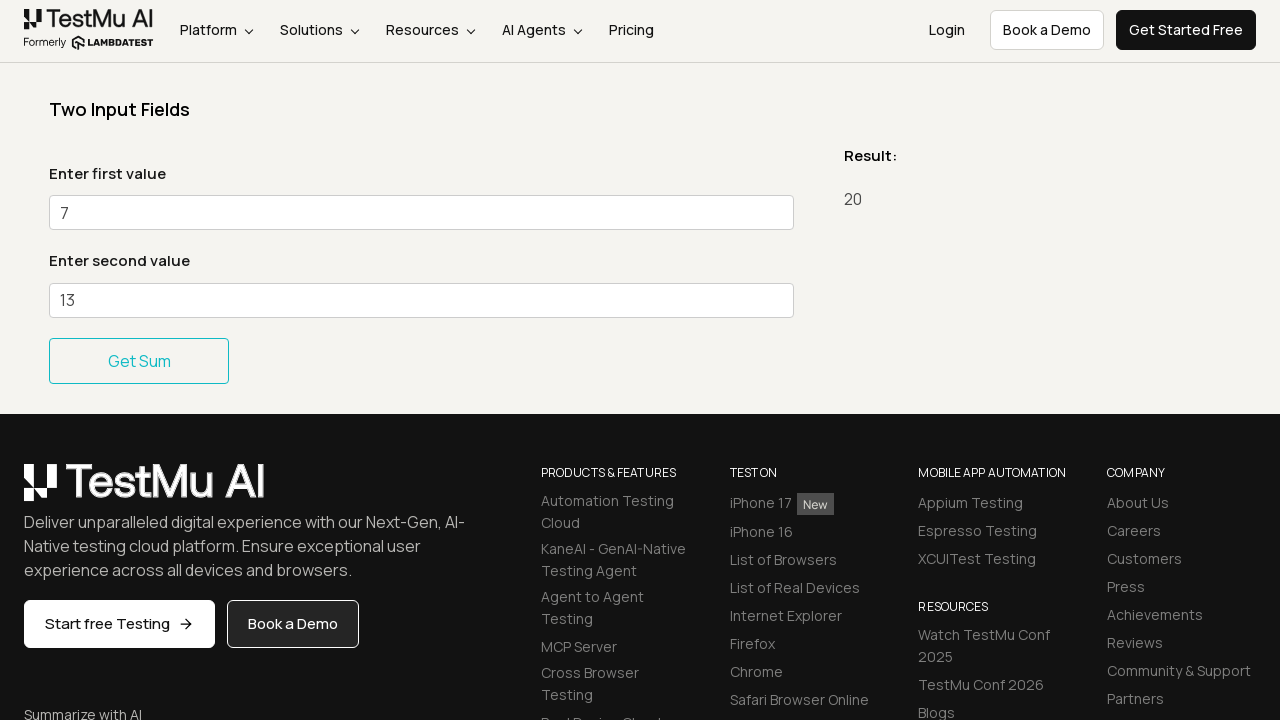